Tests form submission by clicking a link with mathematically calculated text, then filling out a form with personal information (first name, last name, city, country) and submitting it.

Starting URL: http://suninjuly.github.io/find_link_text

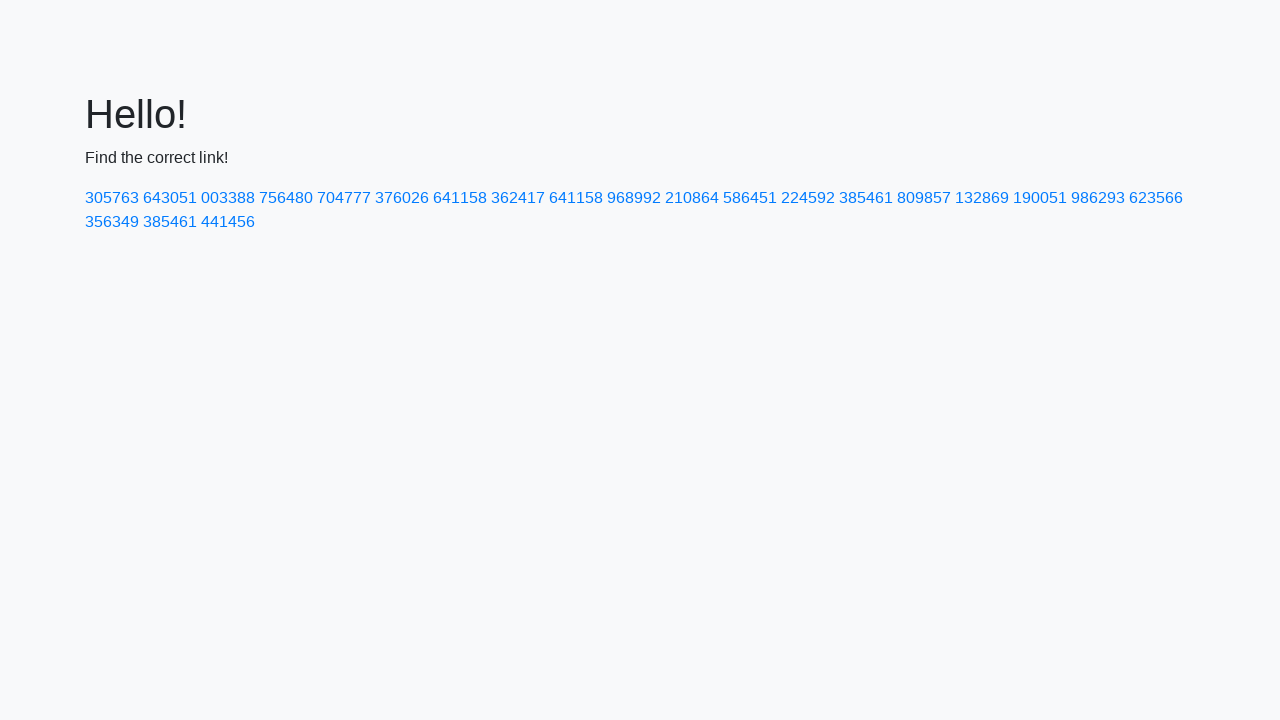

Clicked link with mathematically calculated text: 224592 at (808, 198) on text=224592
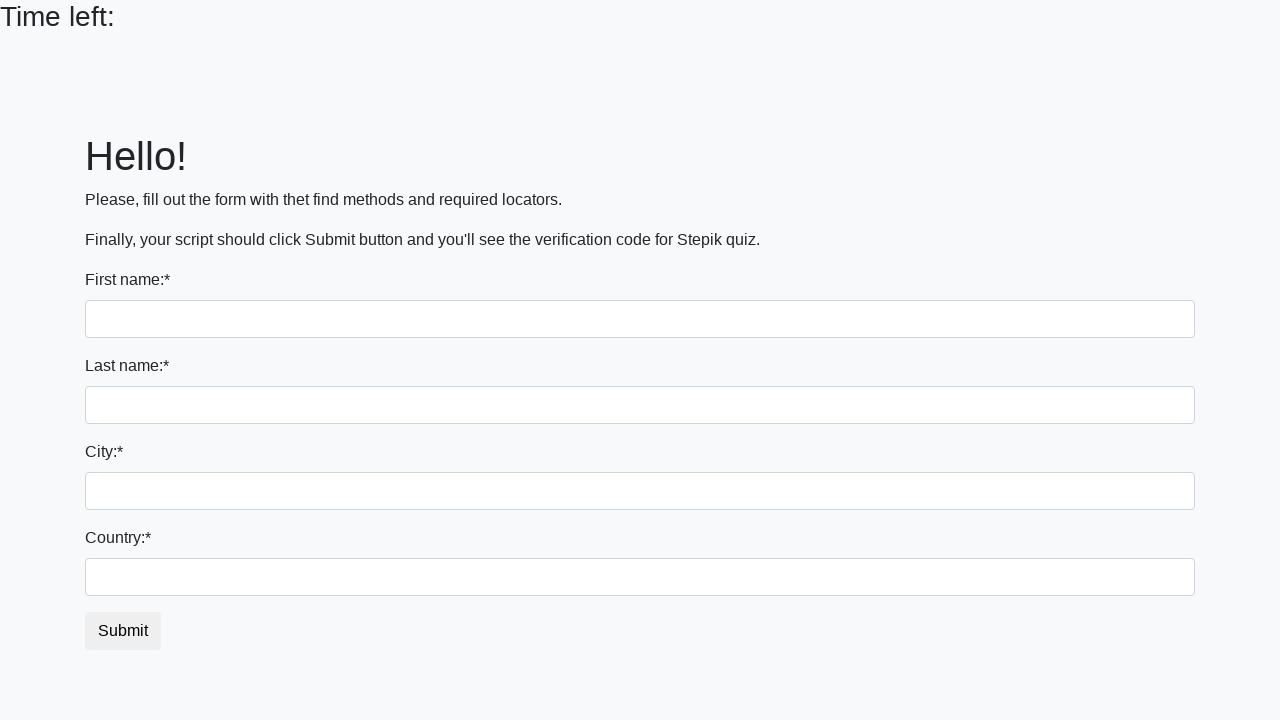

Filled first name field with 'Ivan' on input >> nth=0
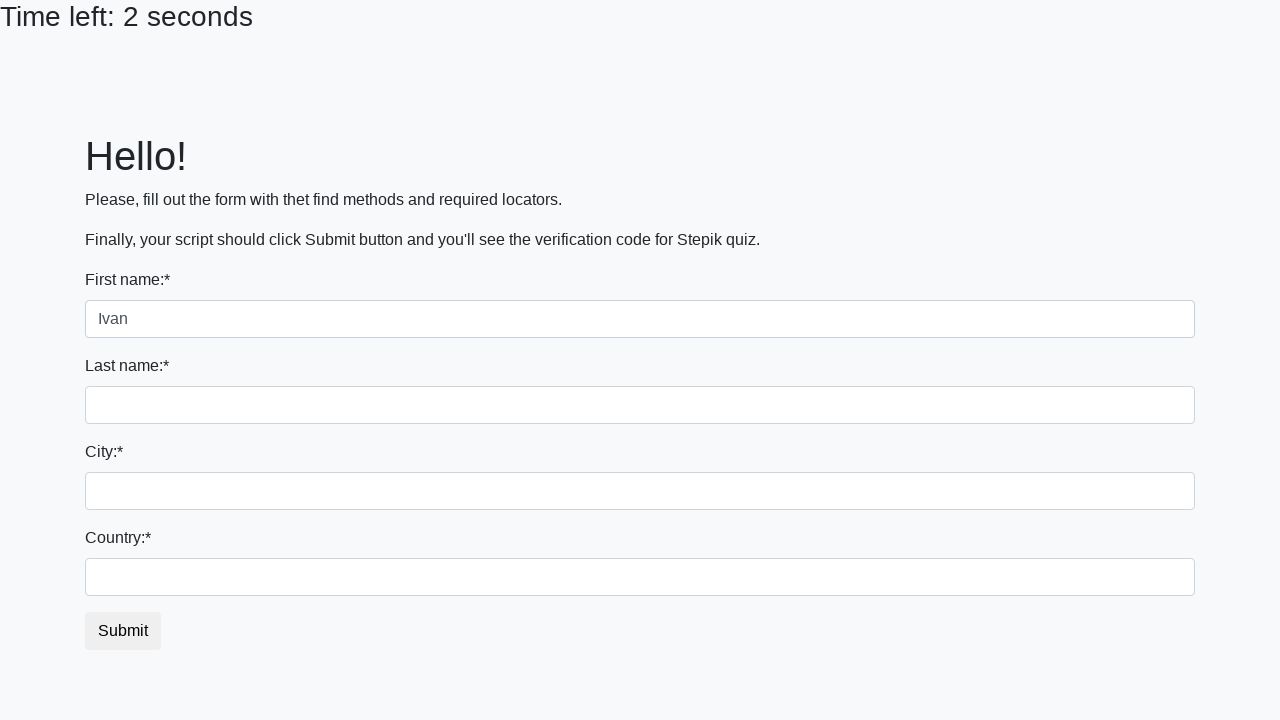

Filled last name field with 'Petrov' on input[name='last_name']
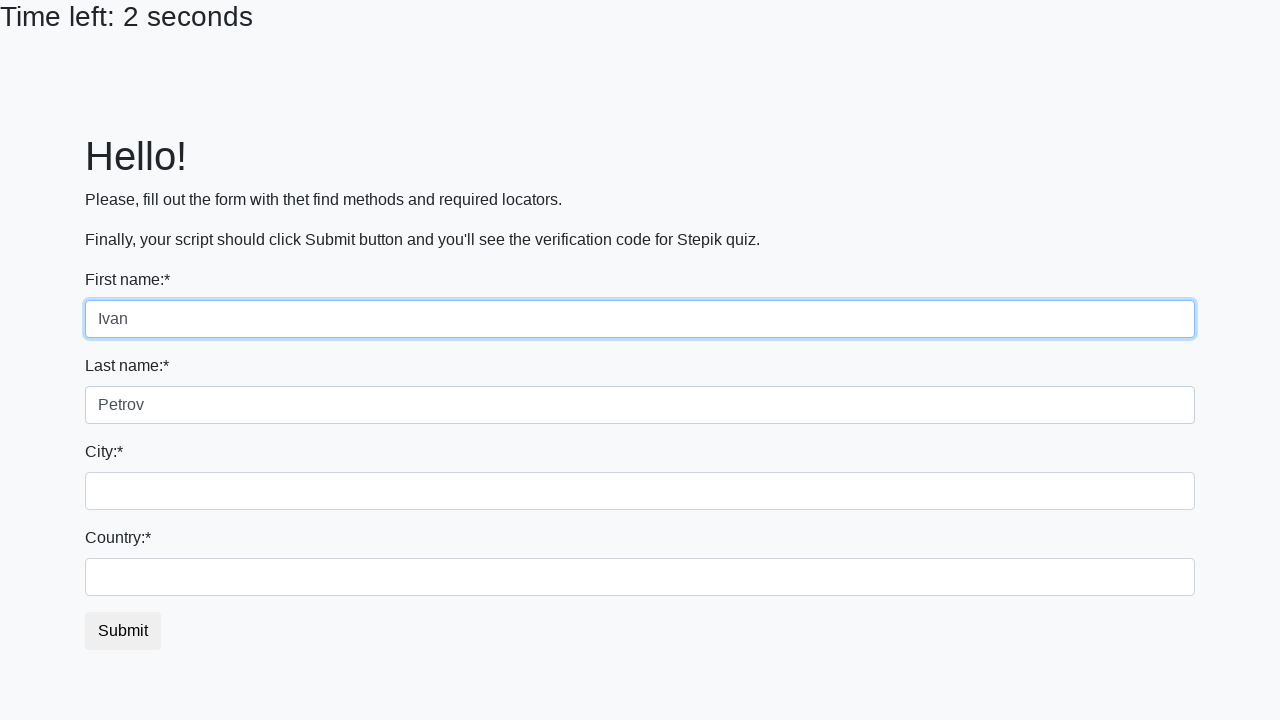

Filled city field with 'Smolensk' on .form-control.city
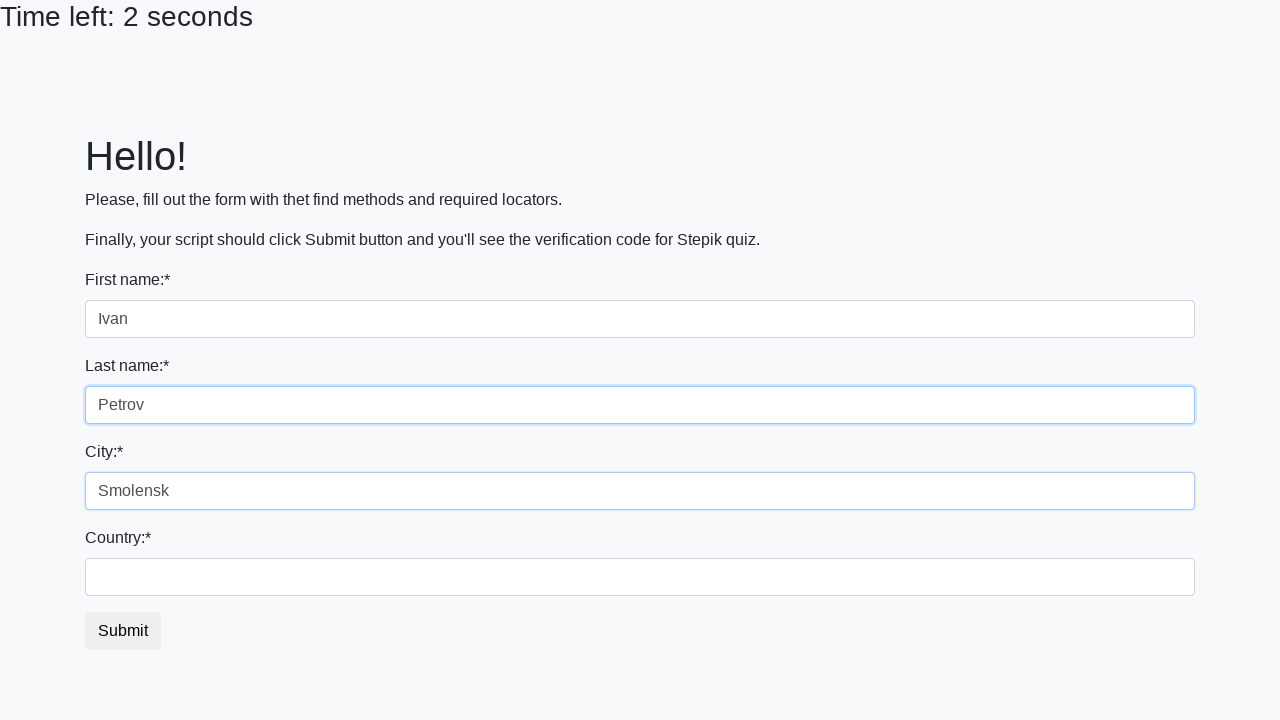

Filled country field with 'Russia' on #country
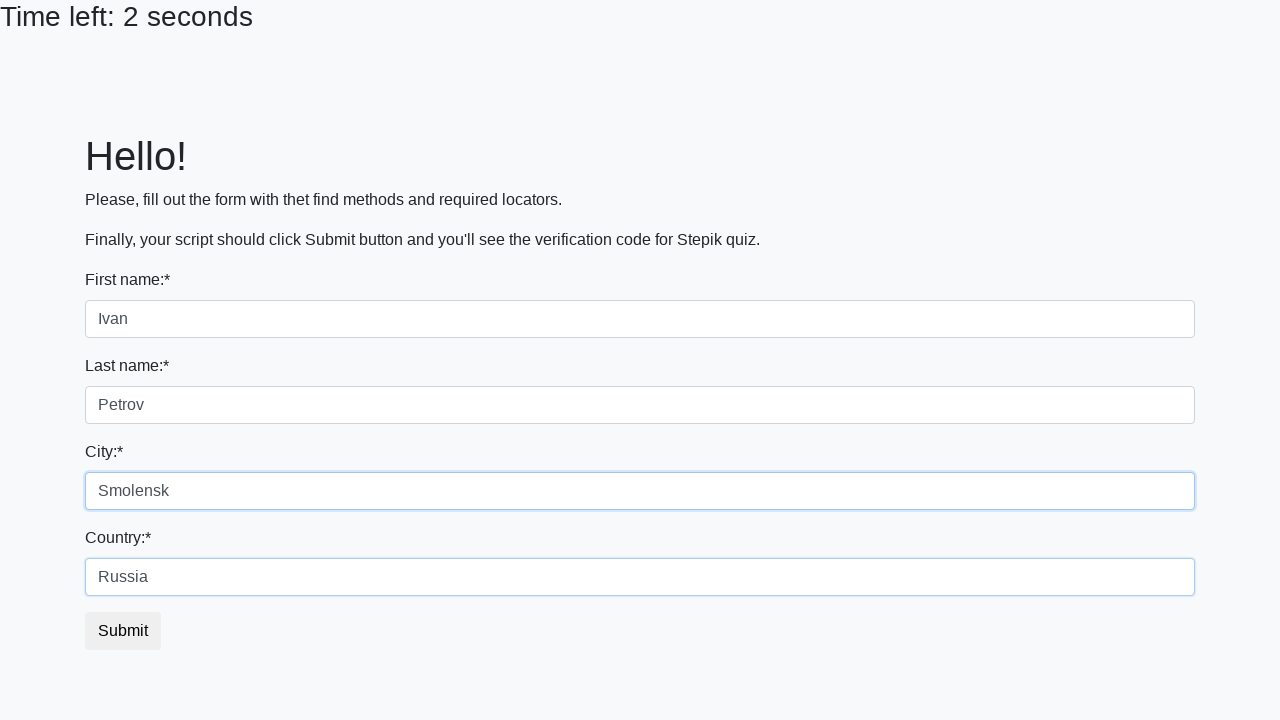

Clicked form submit button at (123, 631) on button.btn
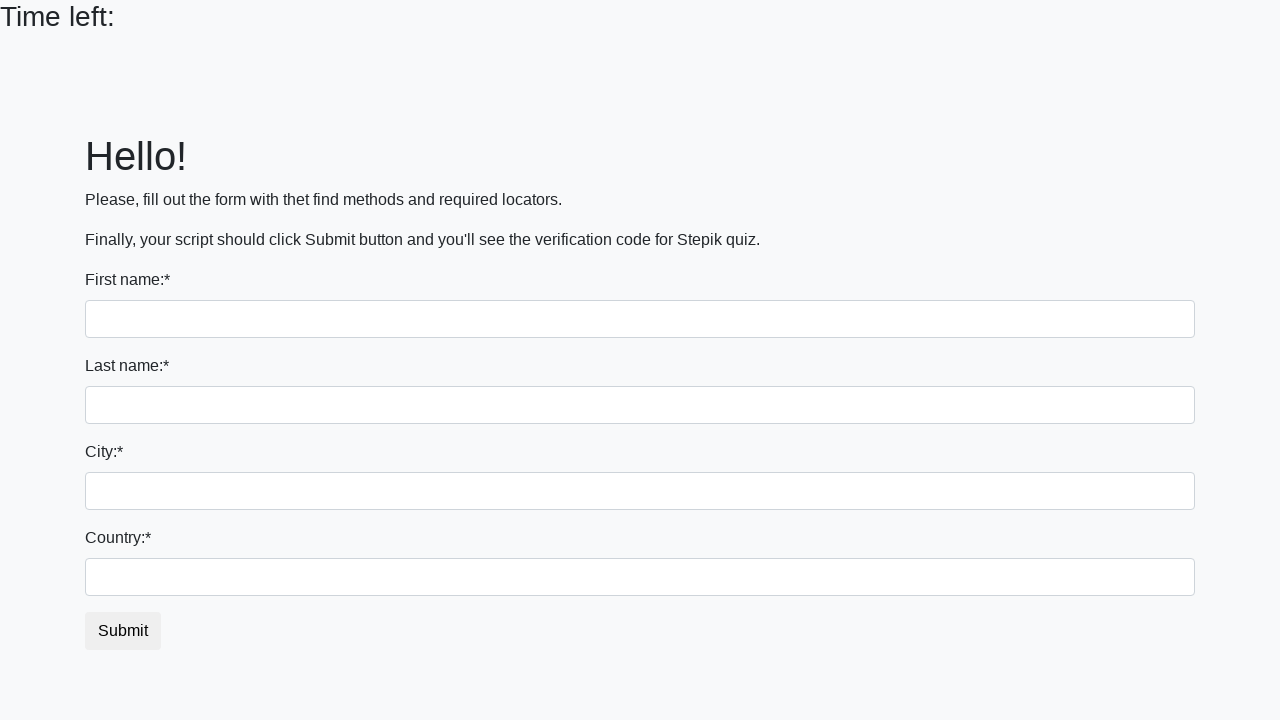

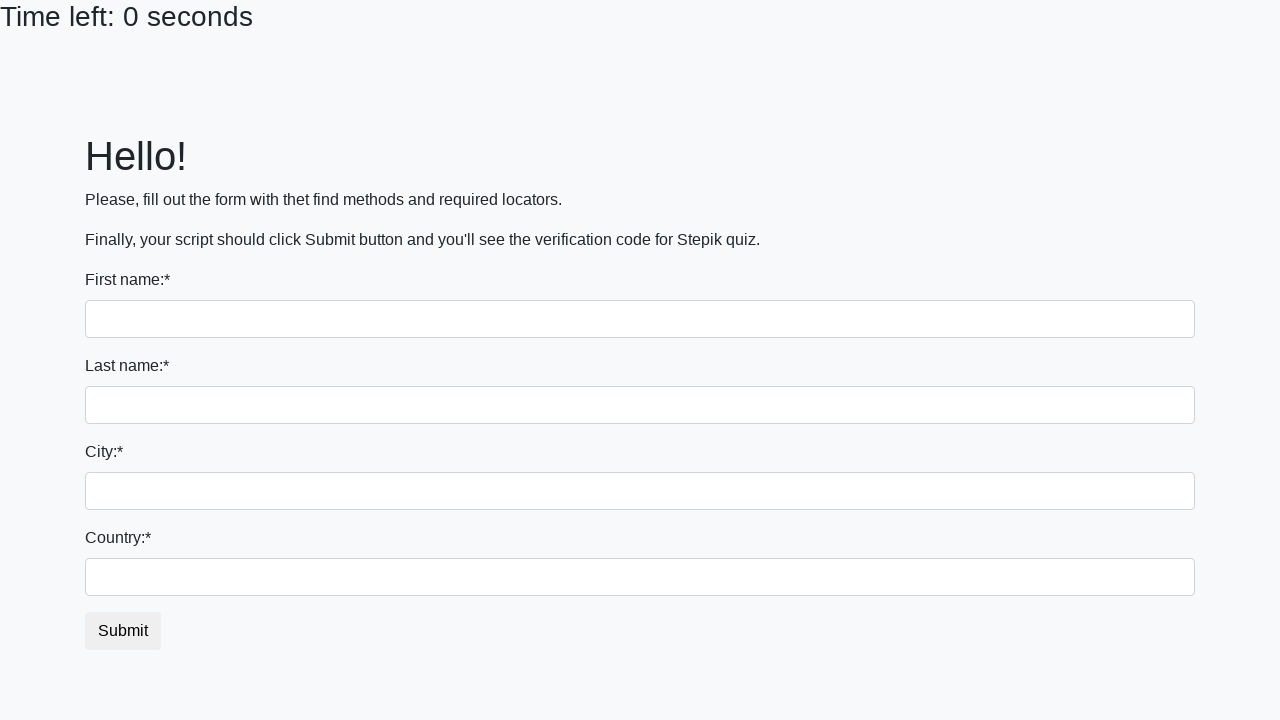